Tests creating multiple browser tabs, navigating between them, going back in history, and filling a form input on the original page.

Starting URL: https://www.techglobal-training.com/frontend

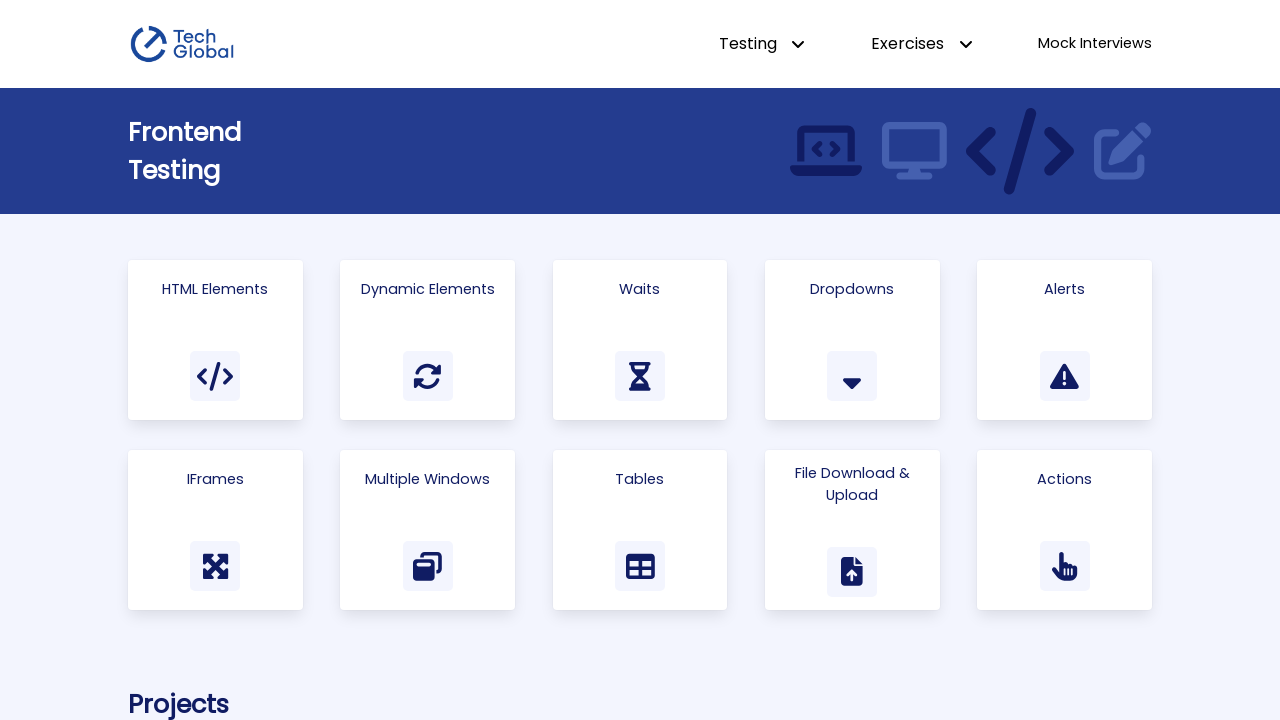

Clicked on 'Multiple Windows' card at (428, 479) on text=Multiple Windows
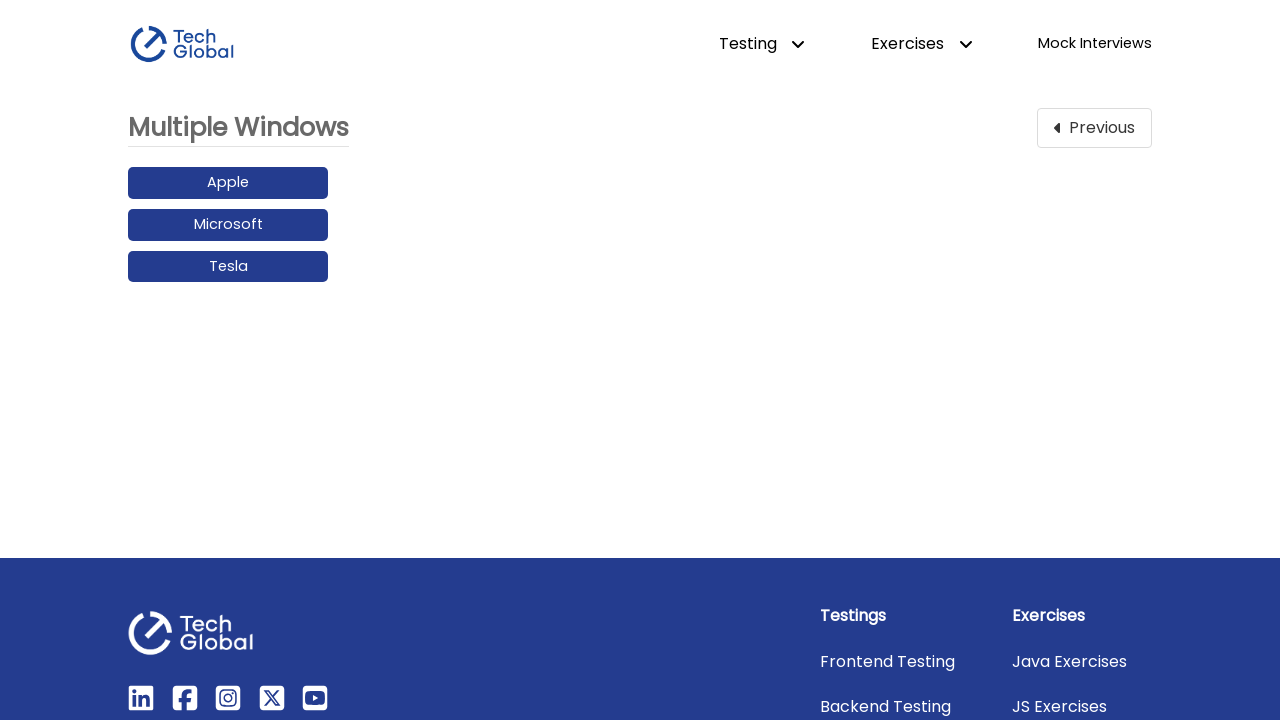

Created a new tab
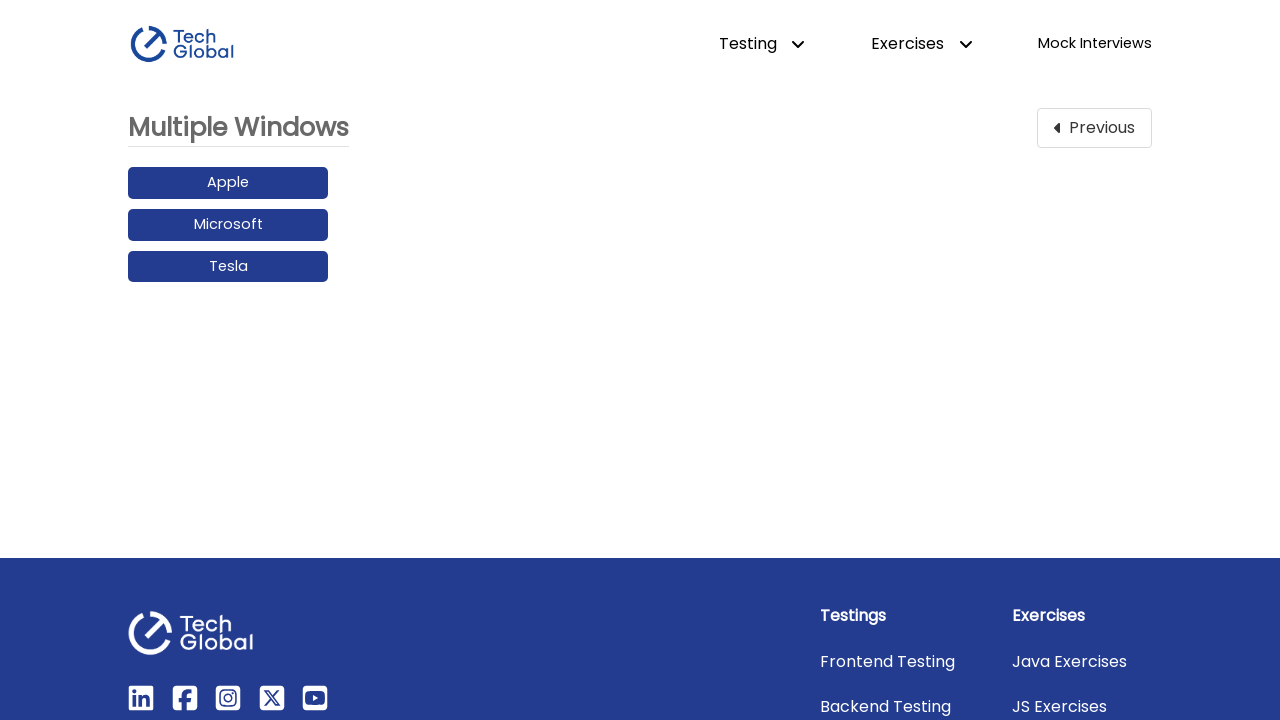

Navigated new tab to https://www.apple.com/
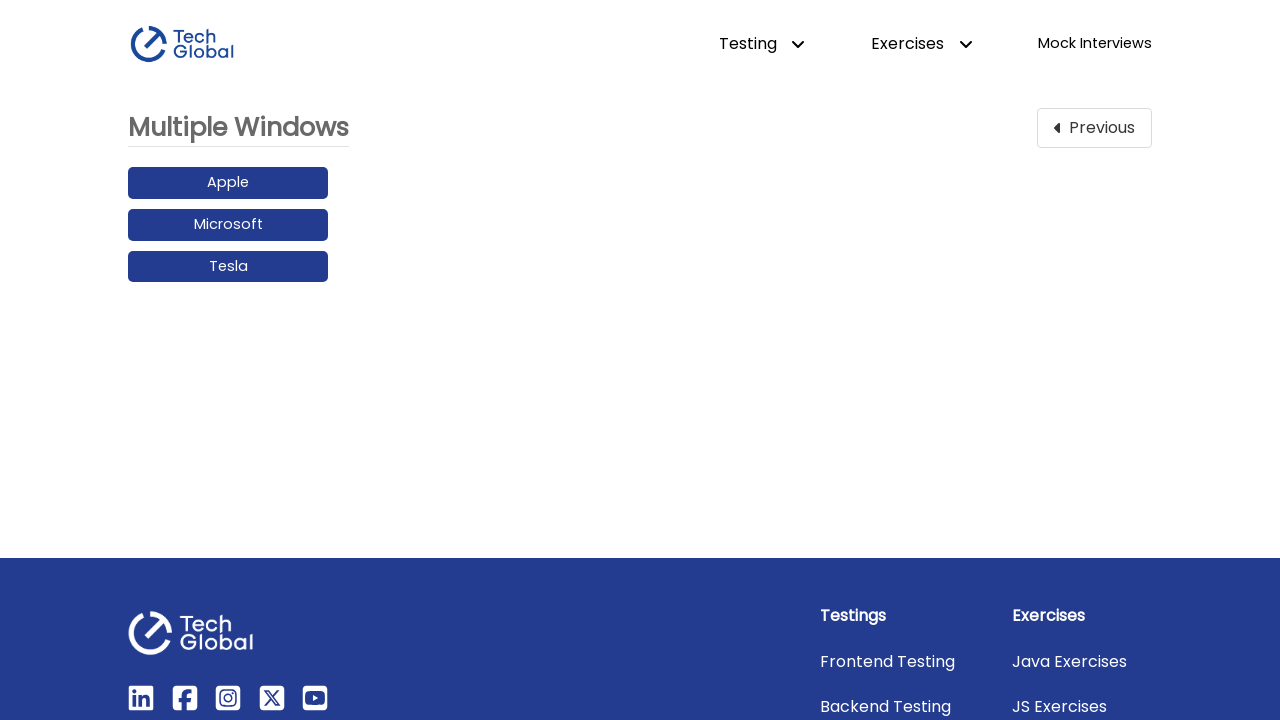

Created another new tab
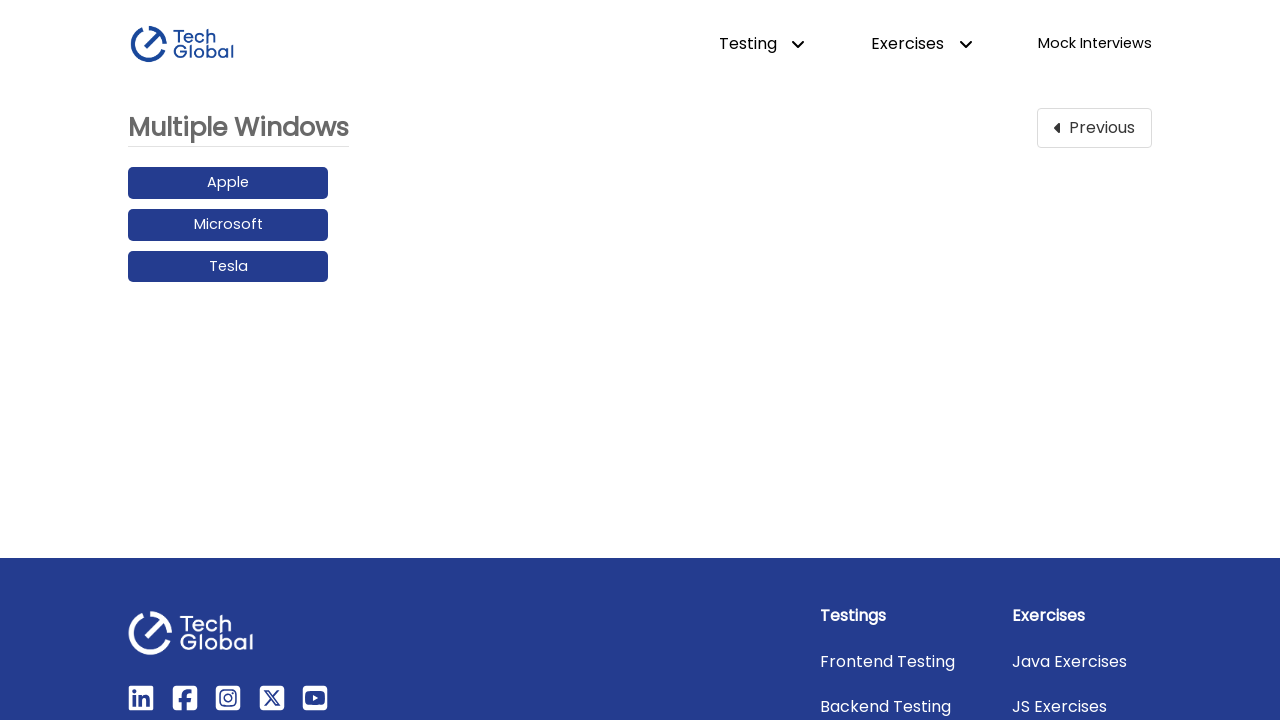

Navigated second new tab to https://www.tesla.com/
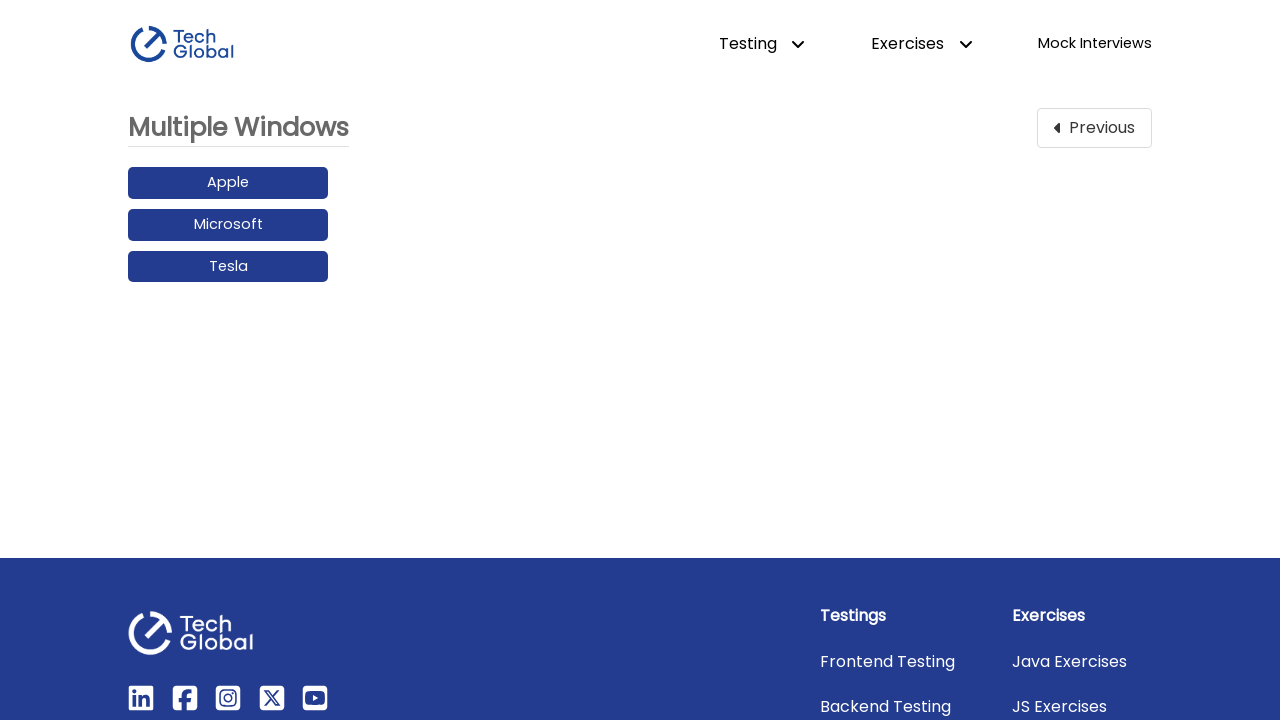

Brought original page to front
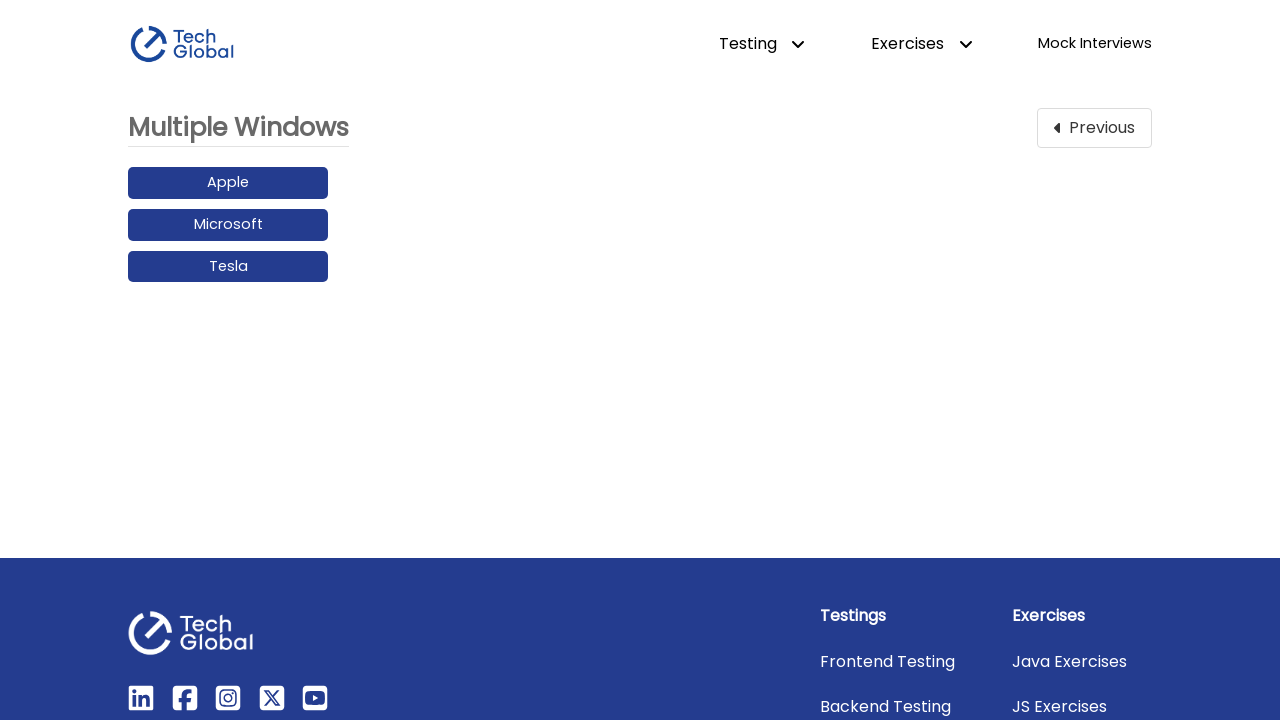

Navigated back in browser history
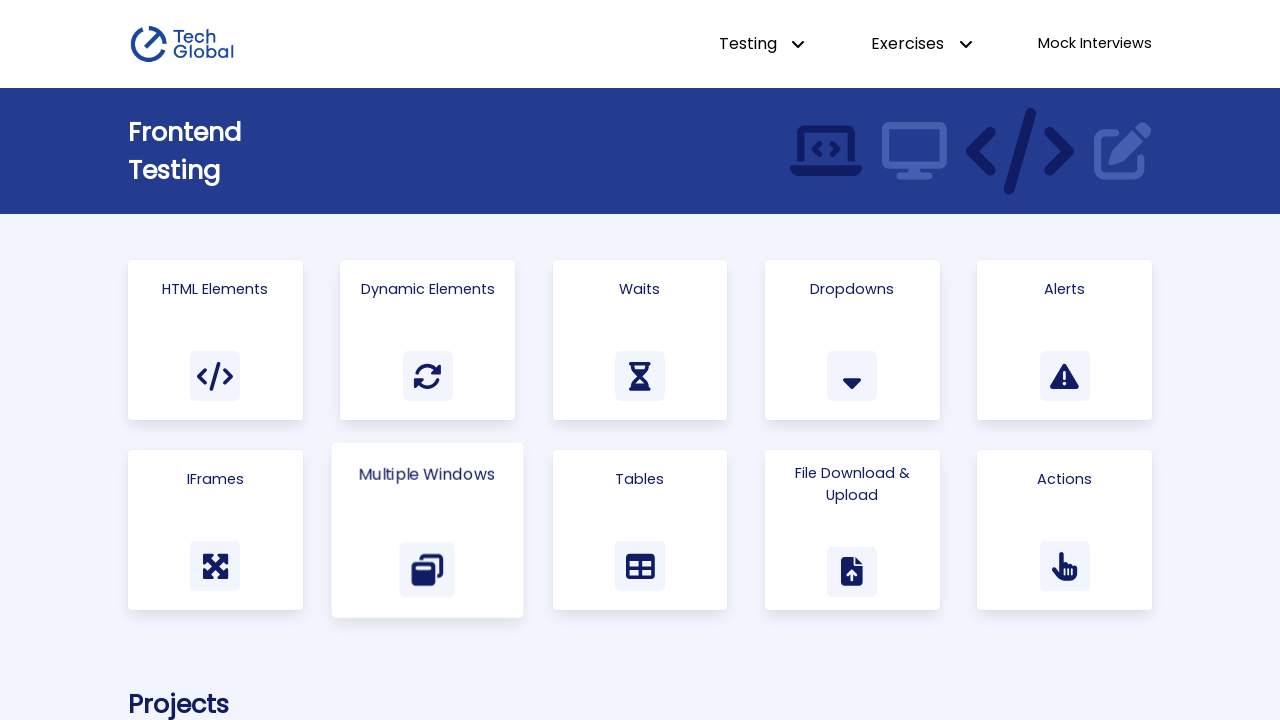

Clicked on 'HTML Elements' link at (215, 289) on text=HTML Elements
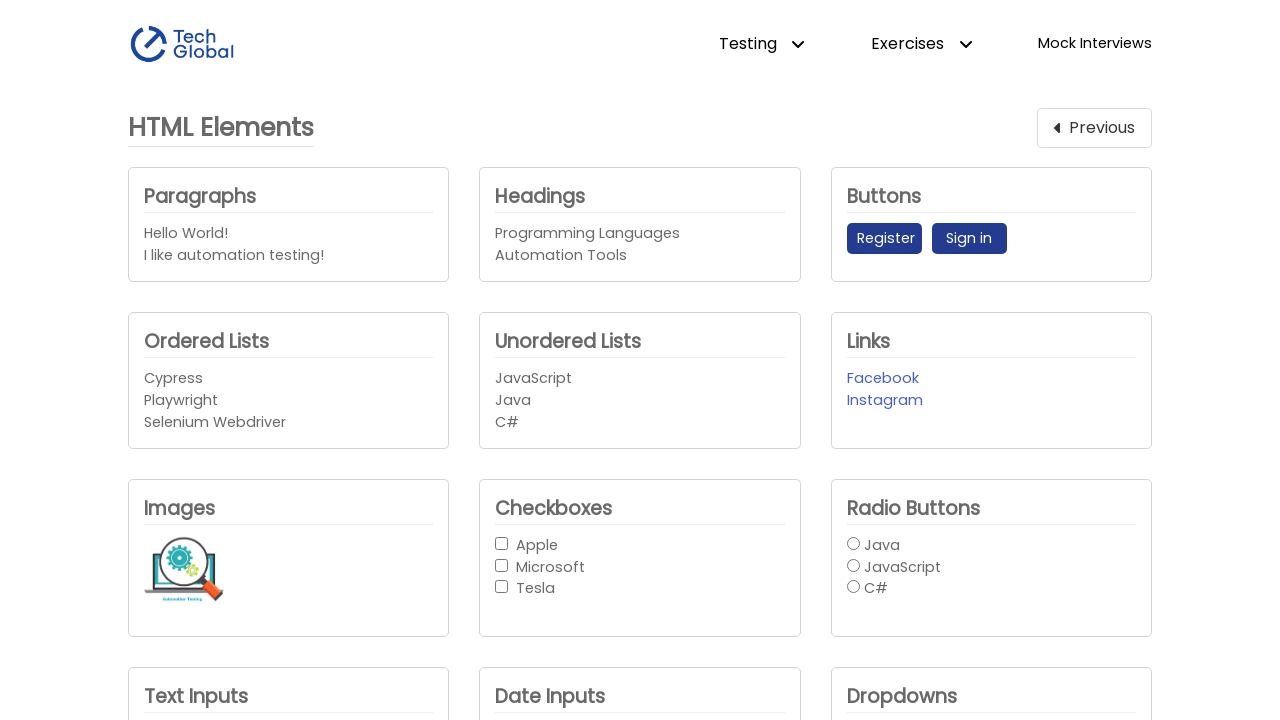

Filled text input with 'TechGlobal' on #text_input1
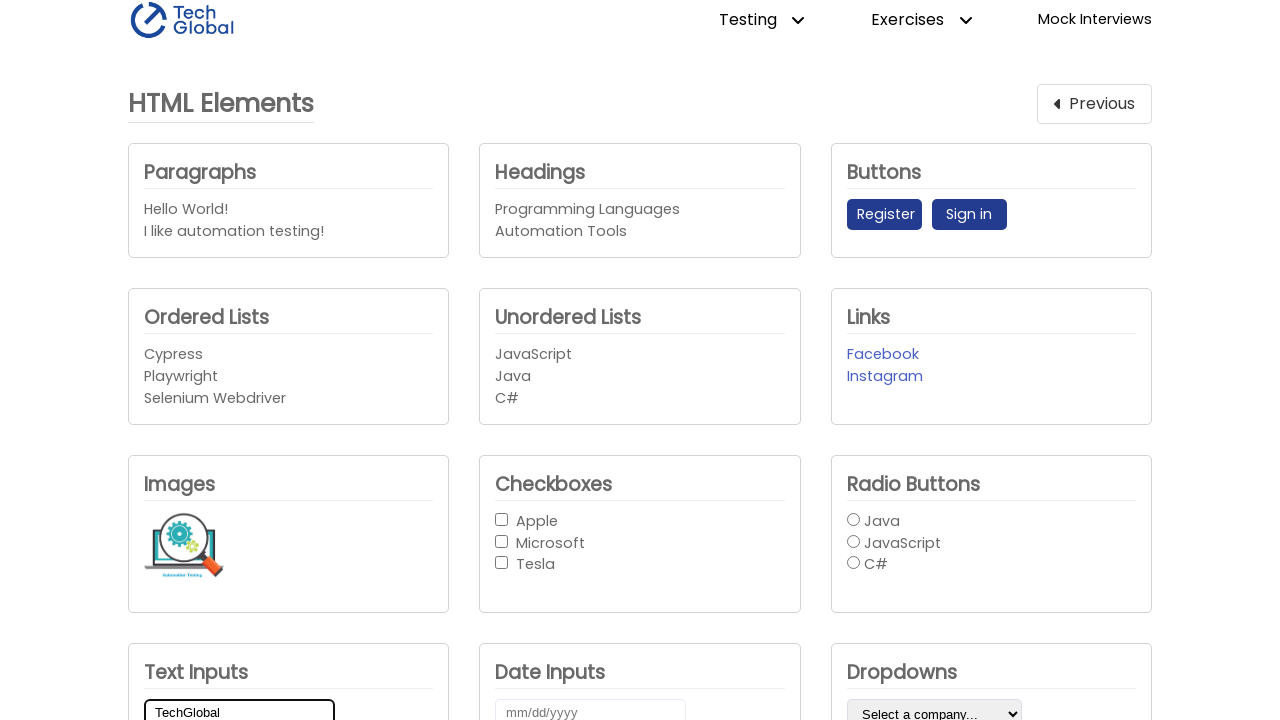

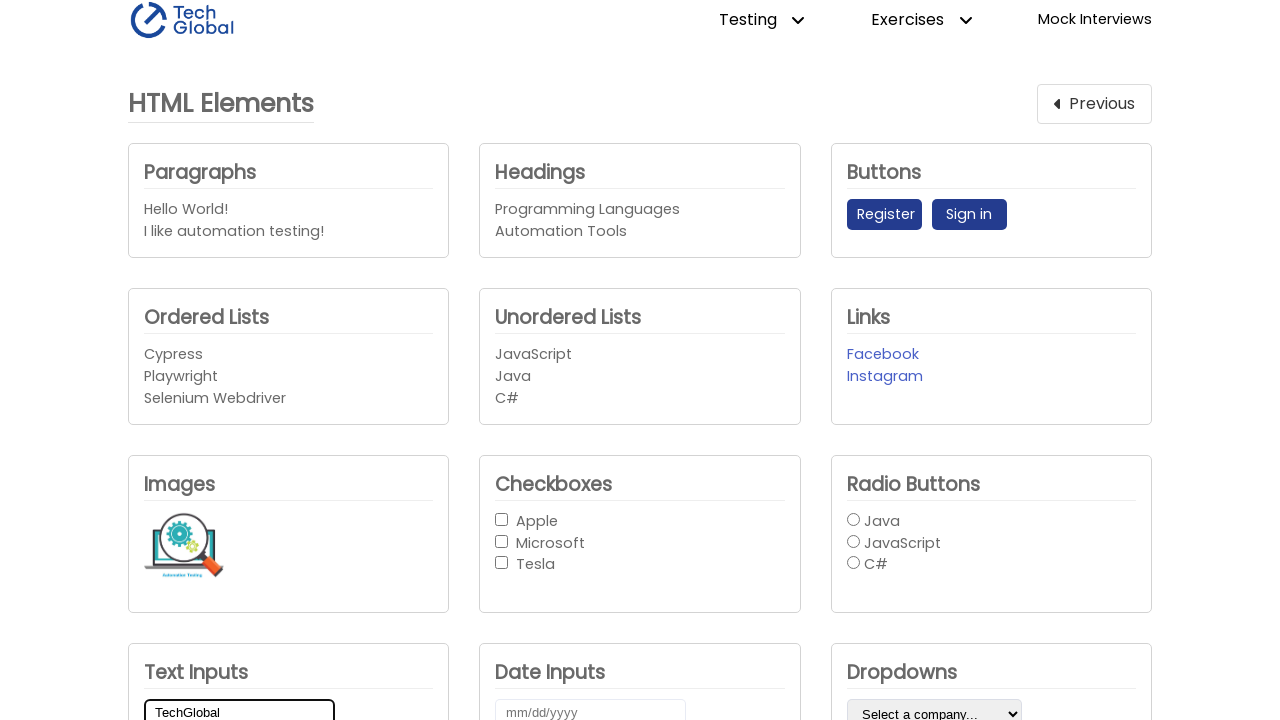